Tests form submission with dynamic attributes by filling username and password fields on a training page and verifying the confirmation message appears

Starting URL: https://v1.training-support.net/selenium/dynamic-attributes

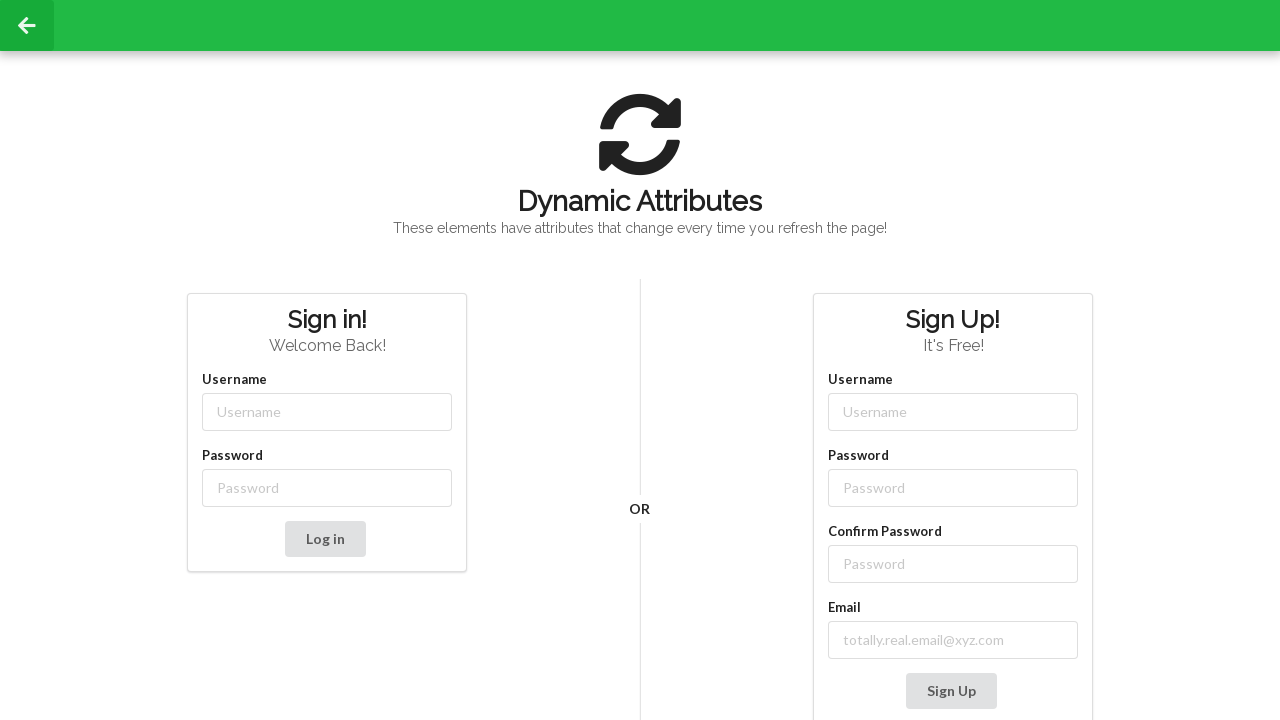

Filled username field with 'admin' using placeholder attribute on //input[@placeholder='Username']
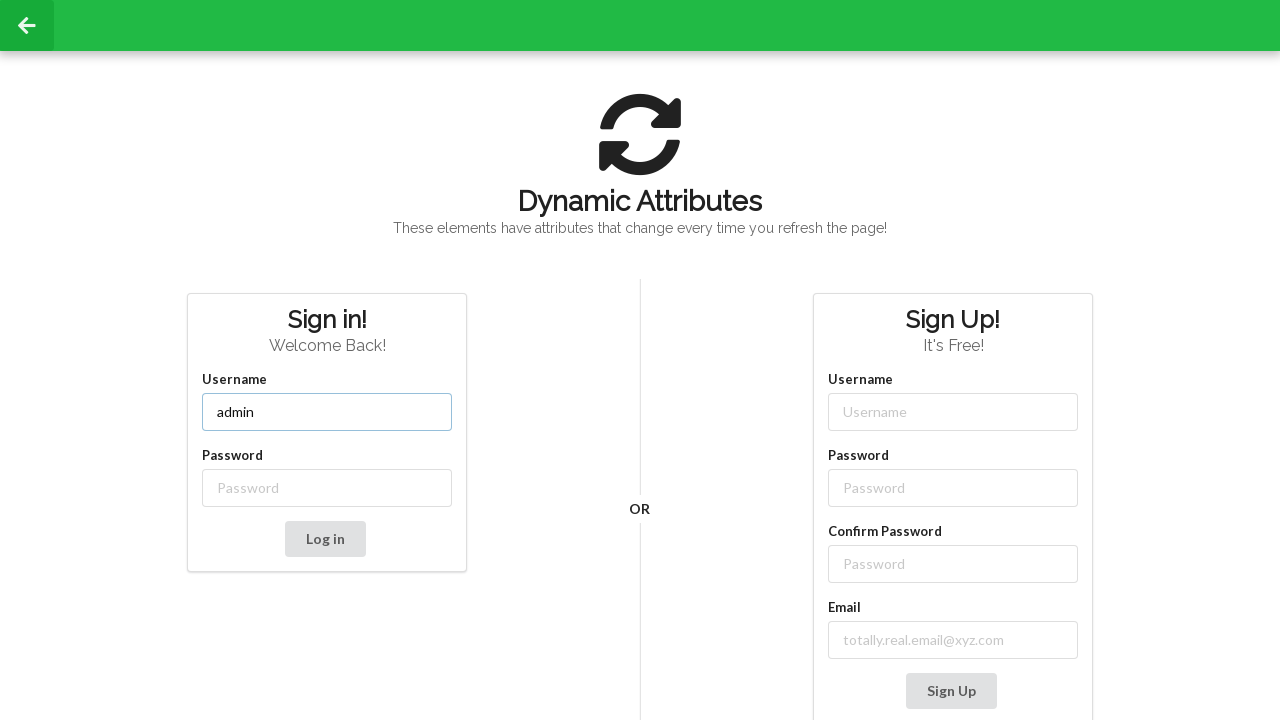

Filled password field with 'password' using placeholder attribute on //input[@placeholder='Password']
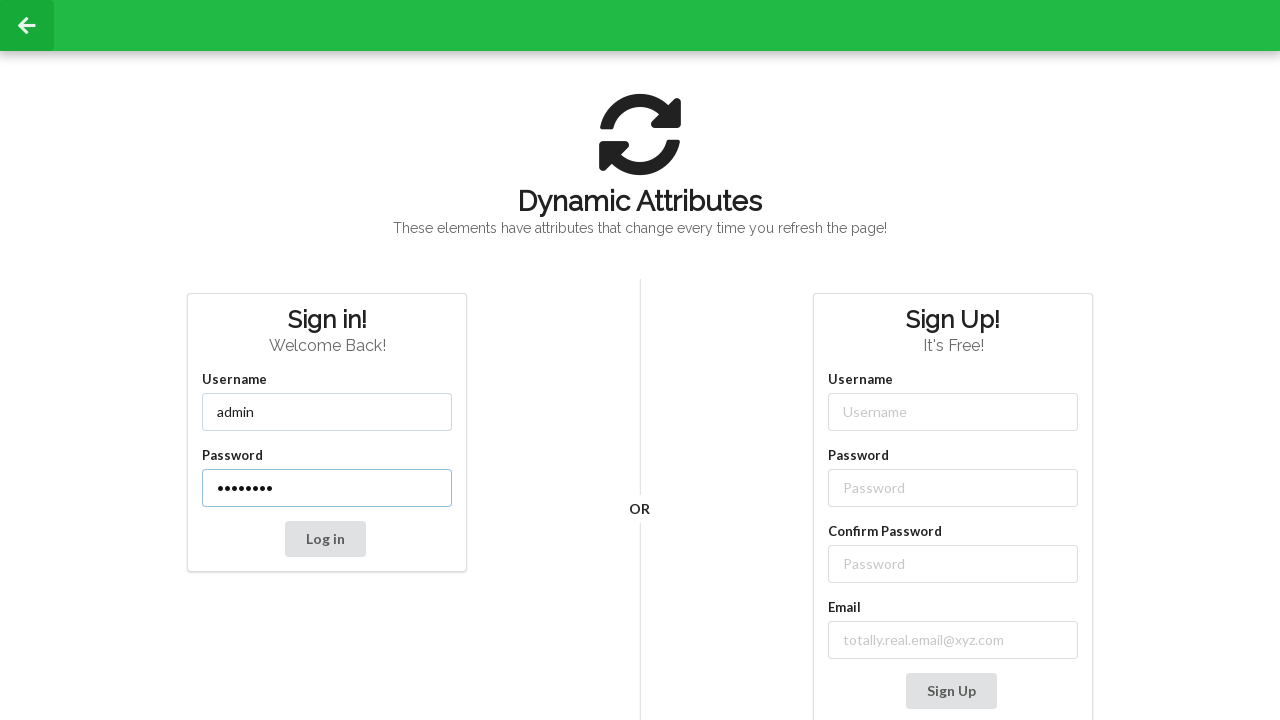

Clicked submit button to submit the form at (325, 539) on xpath=//button[@type='submit']
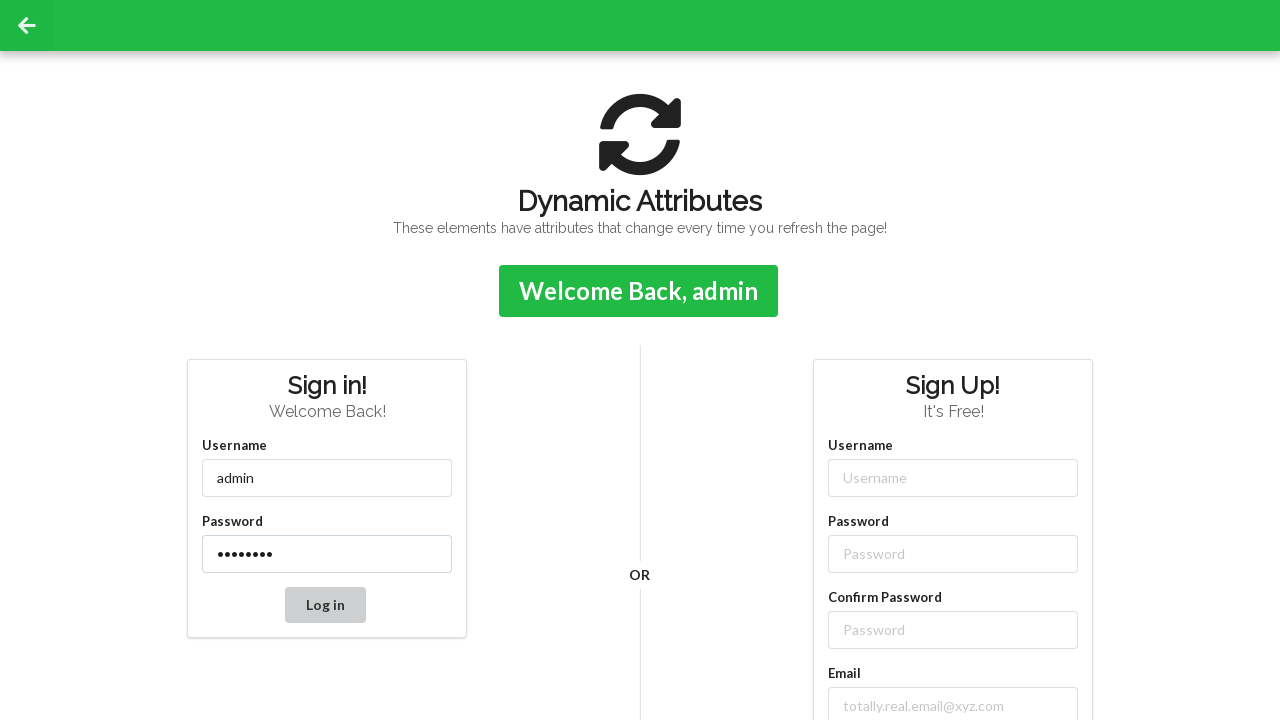

Confirmation message appeared after form submission
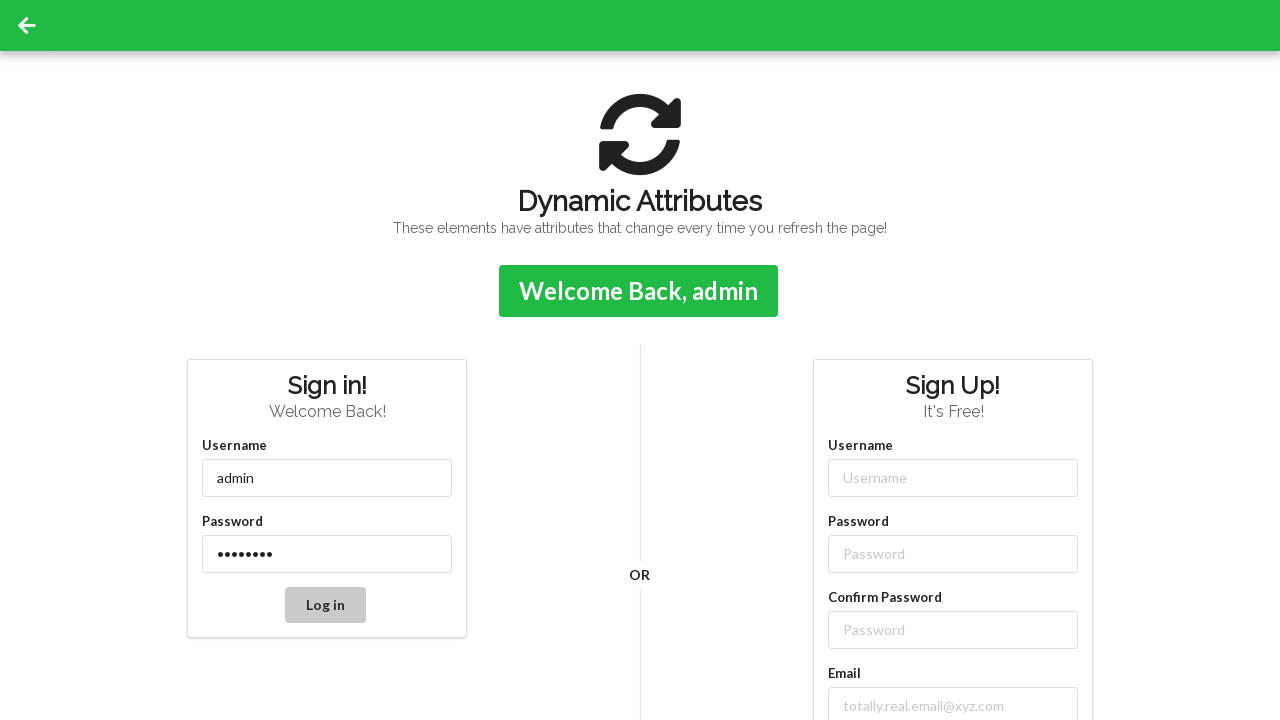

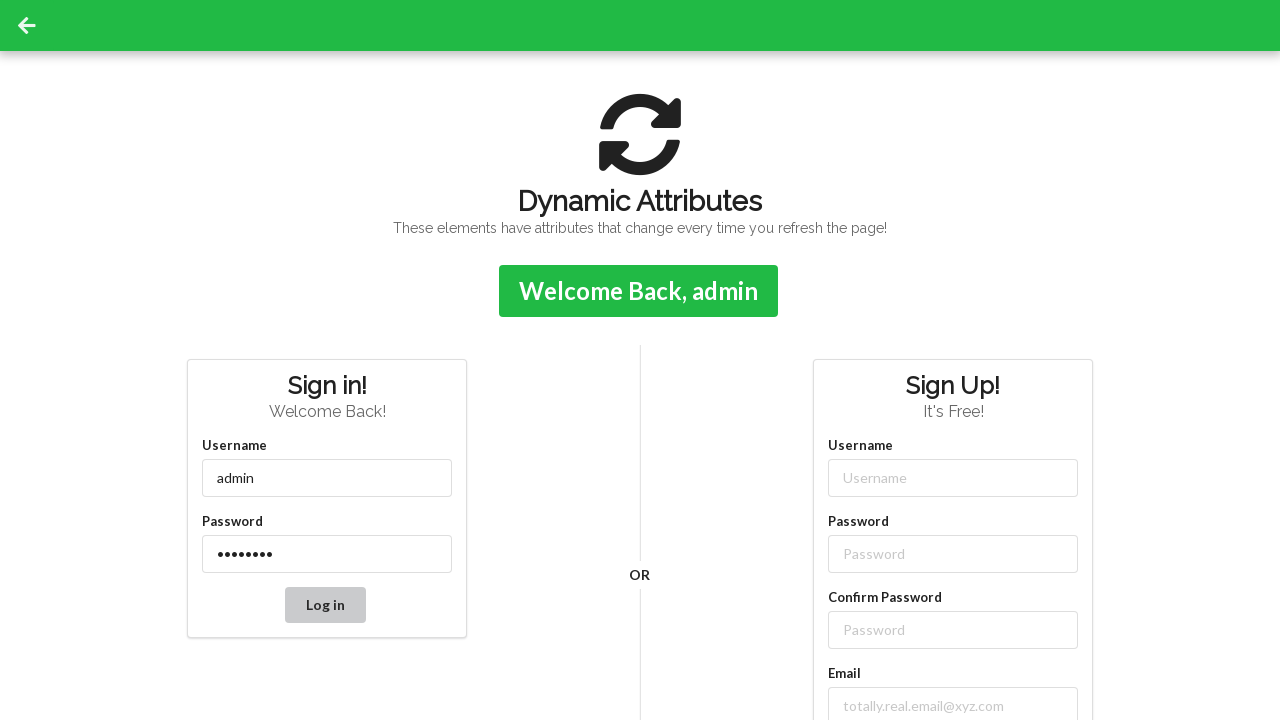